Tests clicking the "Get started" link on the Playwright homepage and verifies the Installation heading appears

Starting URL: https://playwright.dev/

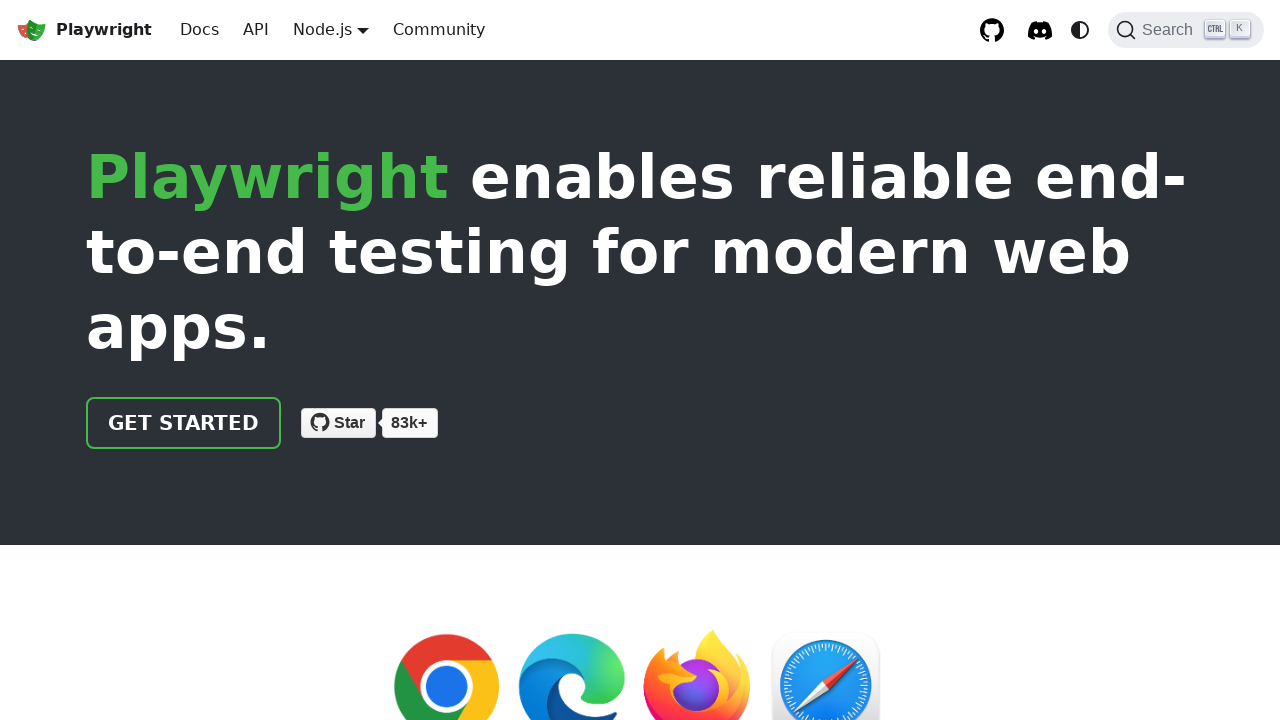

Clicked 'Get started' link on Playwright homepage at (184, 423) on internal:role=link[name="Get started"i]
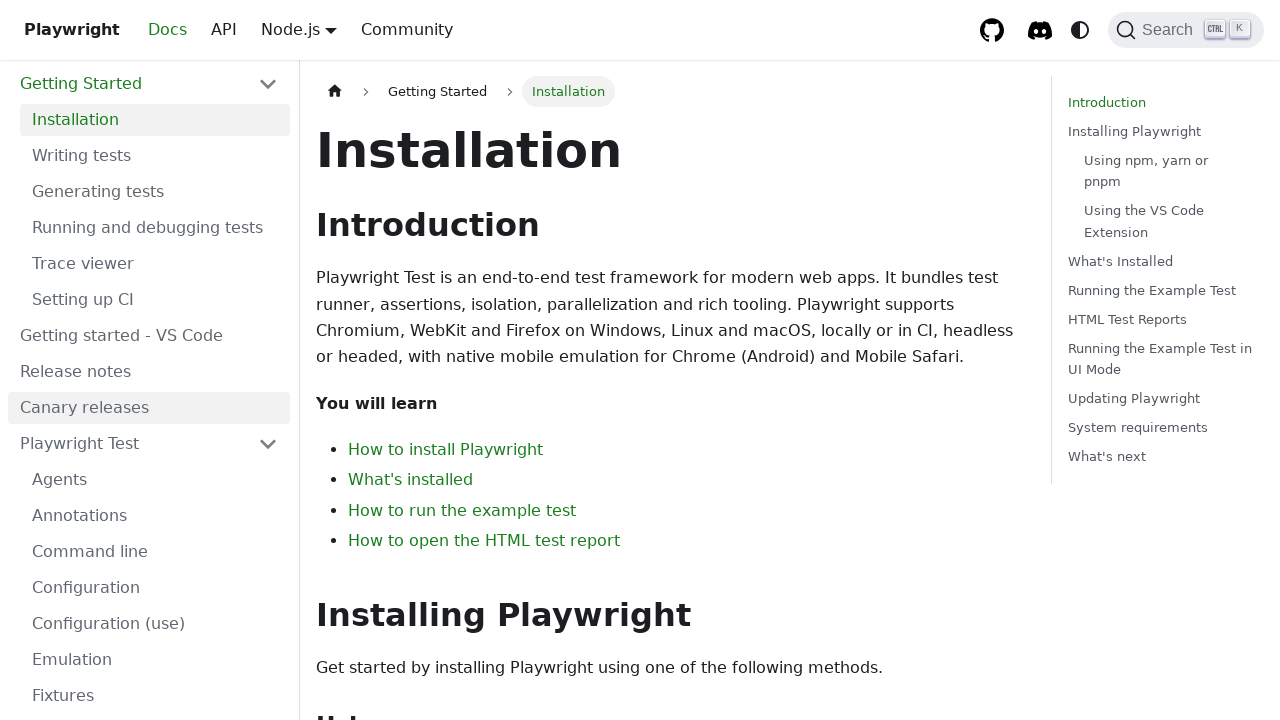

Installation heading is visible
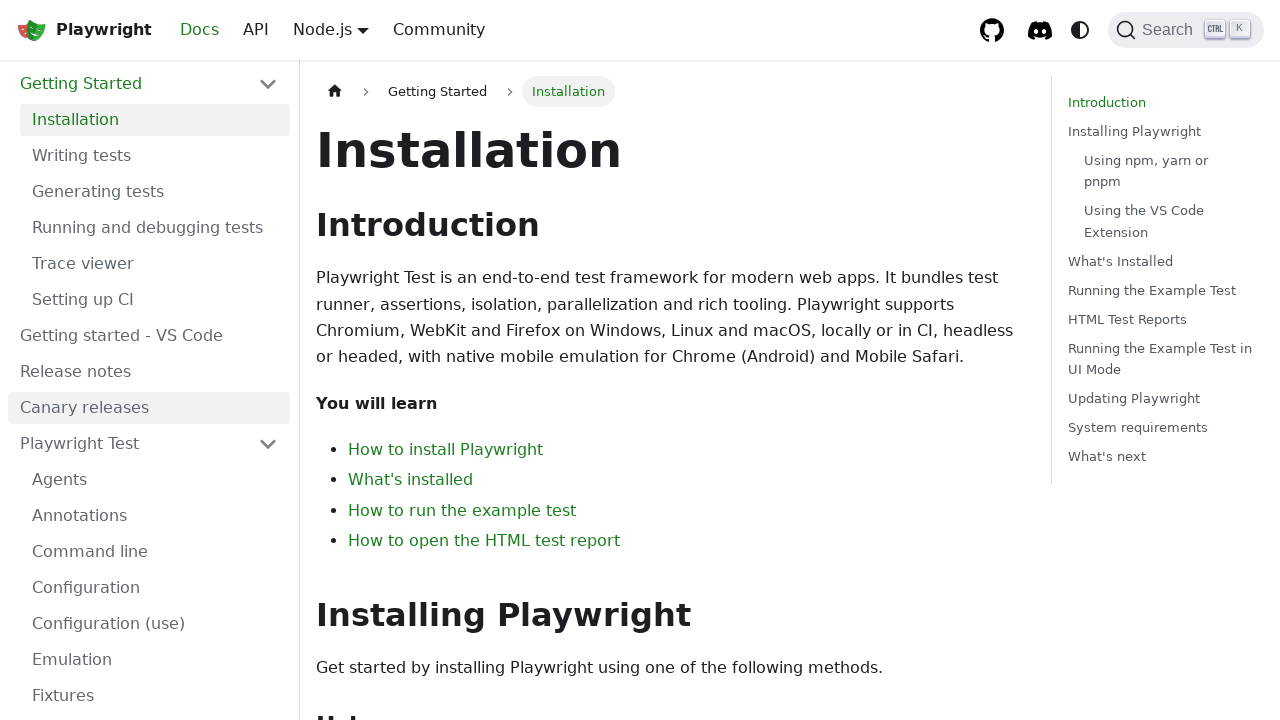

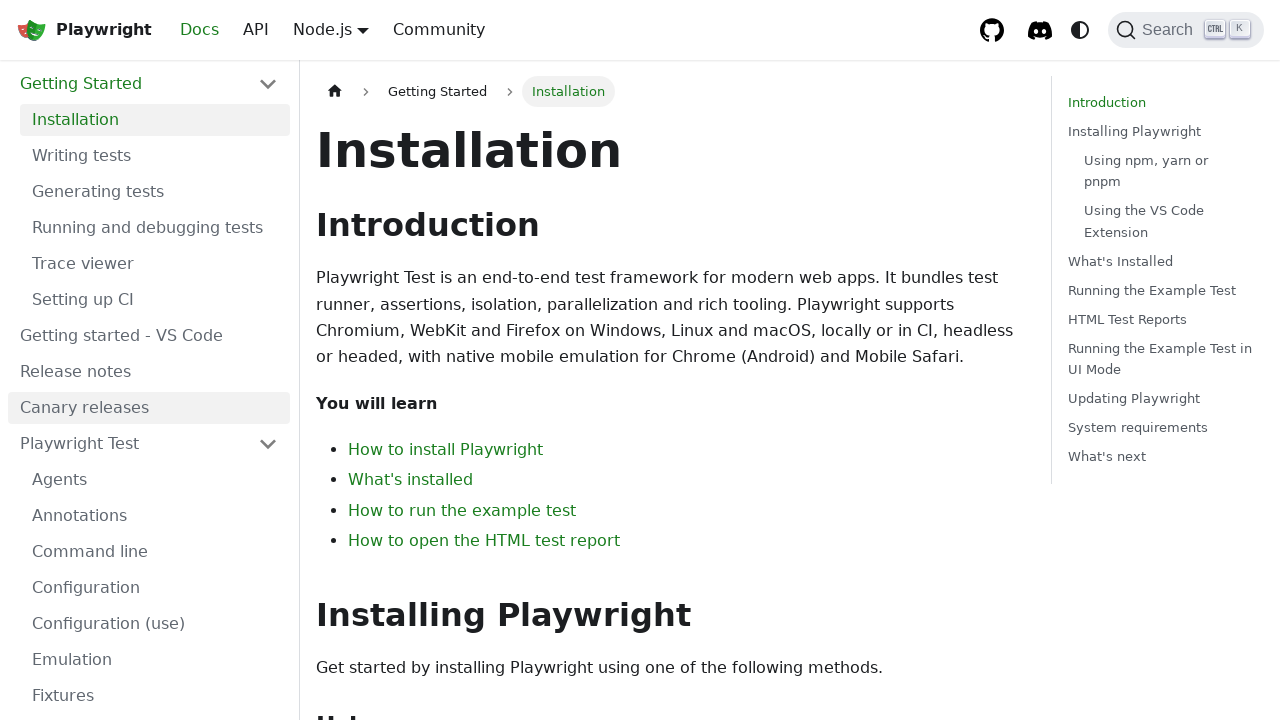